Navigates to the Automation Talks website and verifies the page loads by checking the title

Starting URL: https://automationtalks.com/

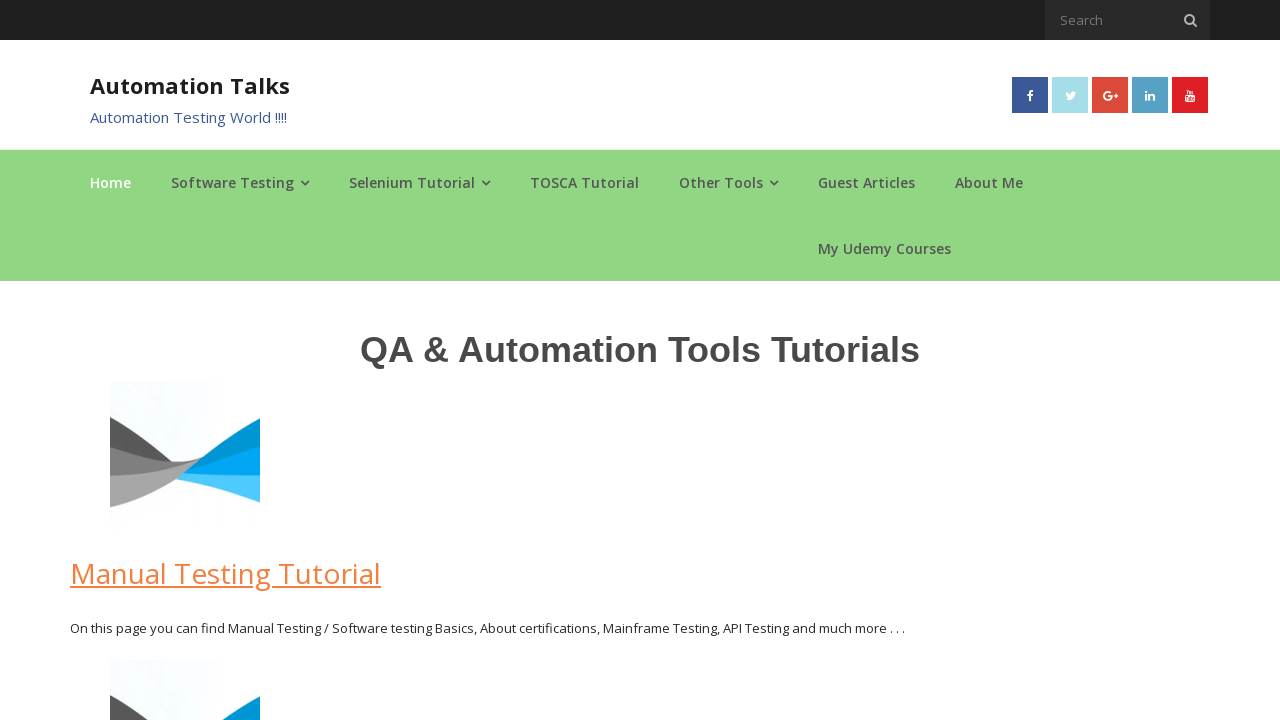

Navigated to https://automationtalks.com/
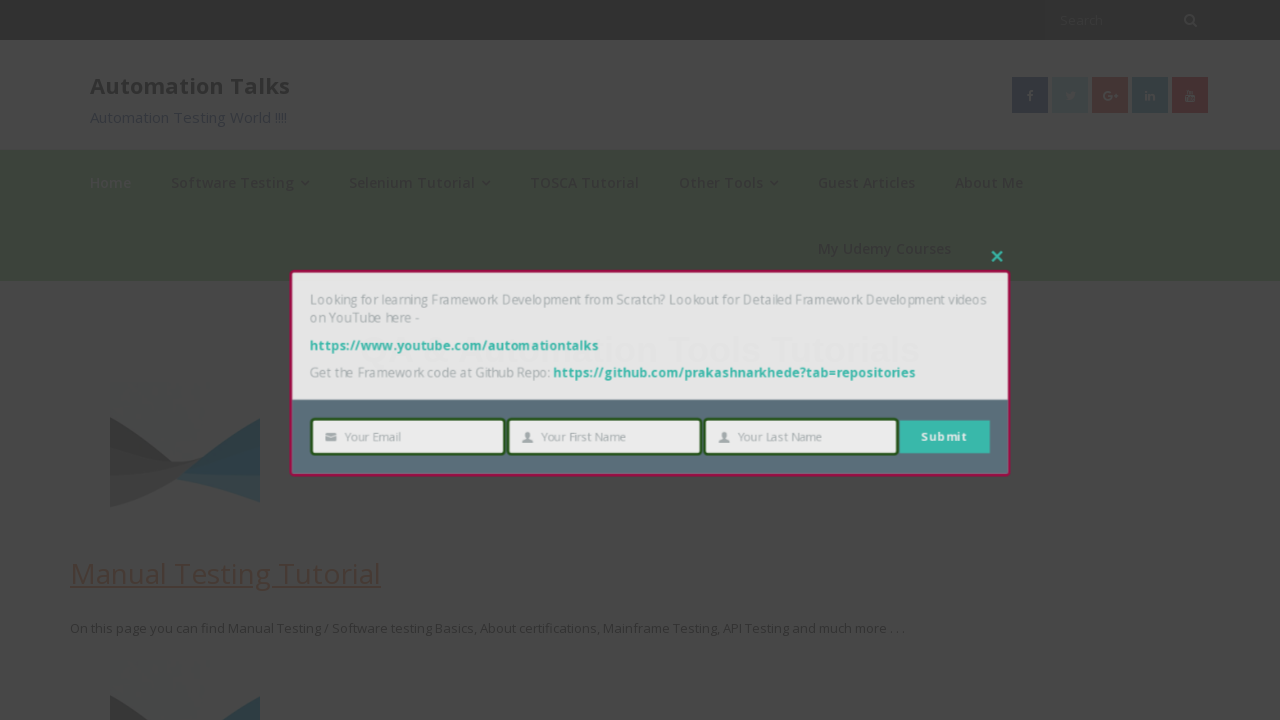

Page loaded with domcontentloaded state
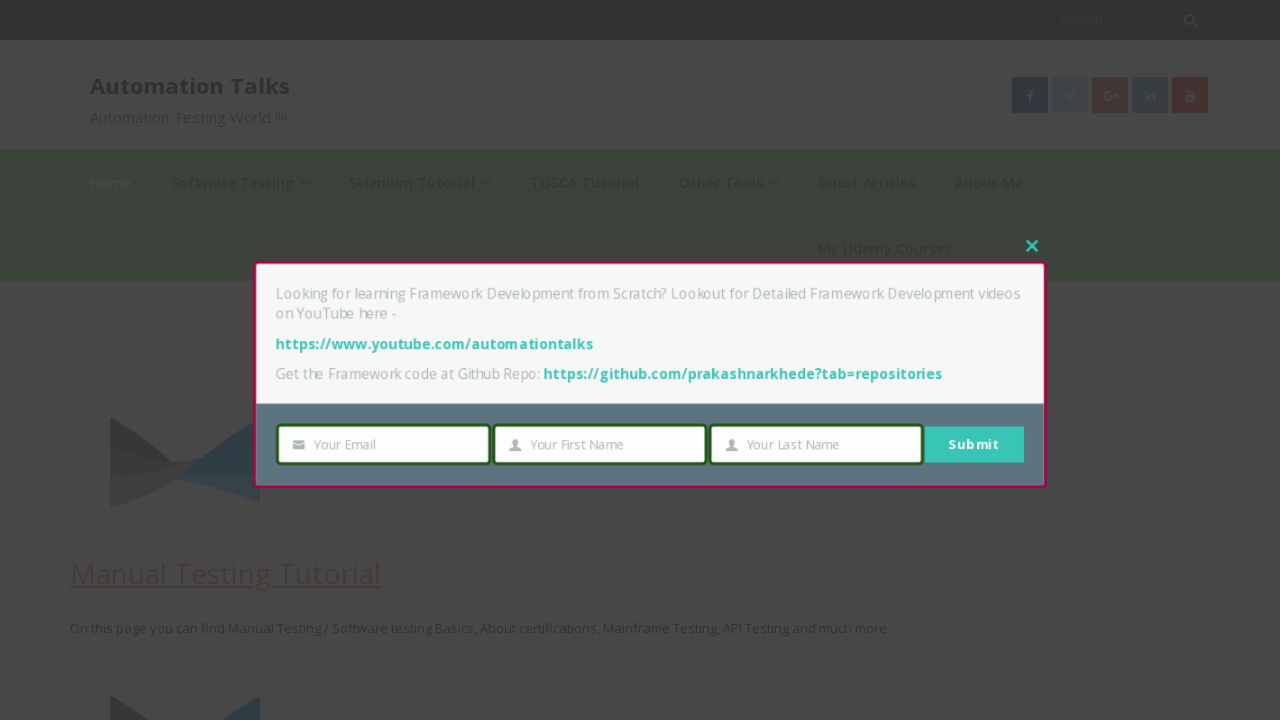

Retrieved page title: 'AutomationTalks - Learn Automation Testing'
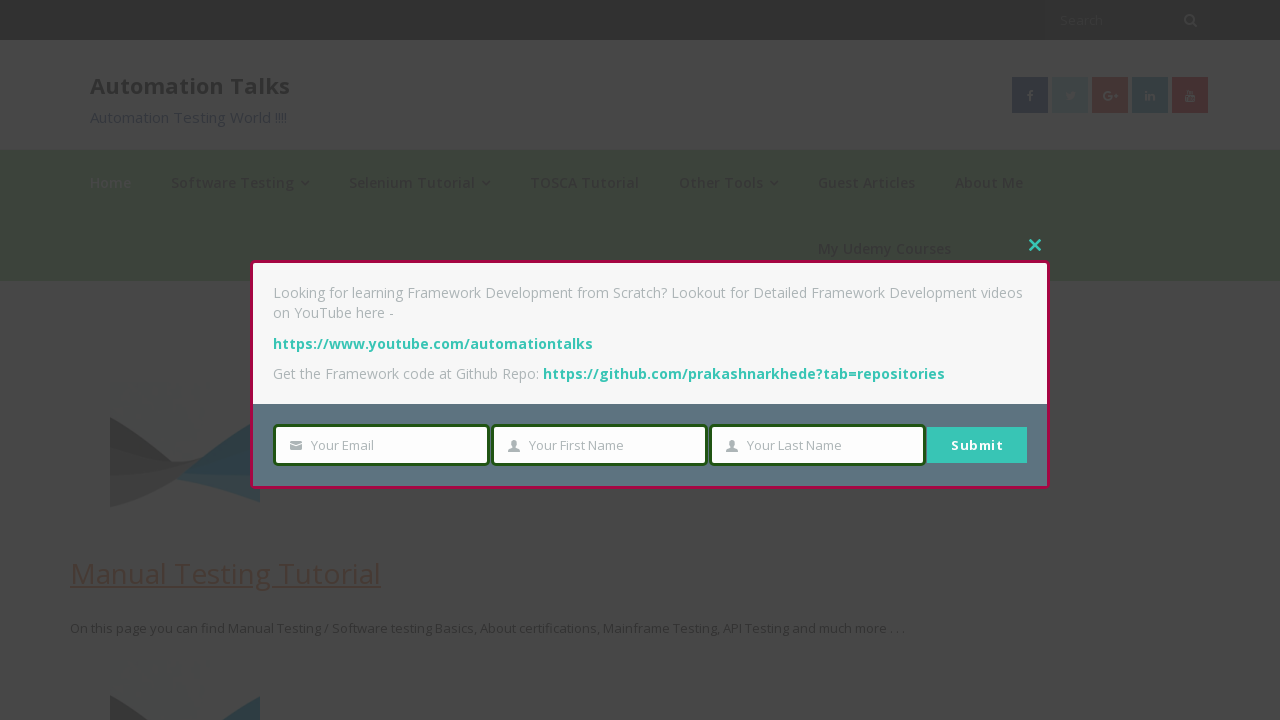

Verified page title is not empty - page loaded successfully
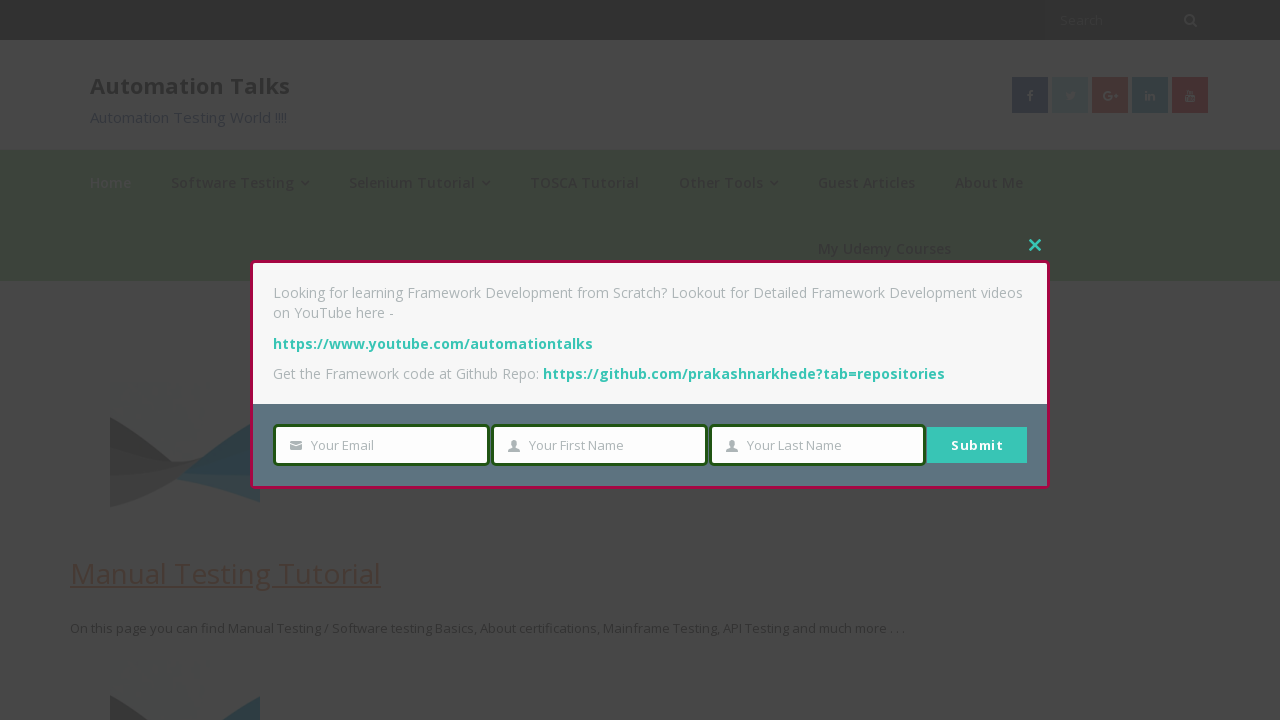

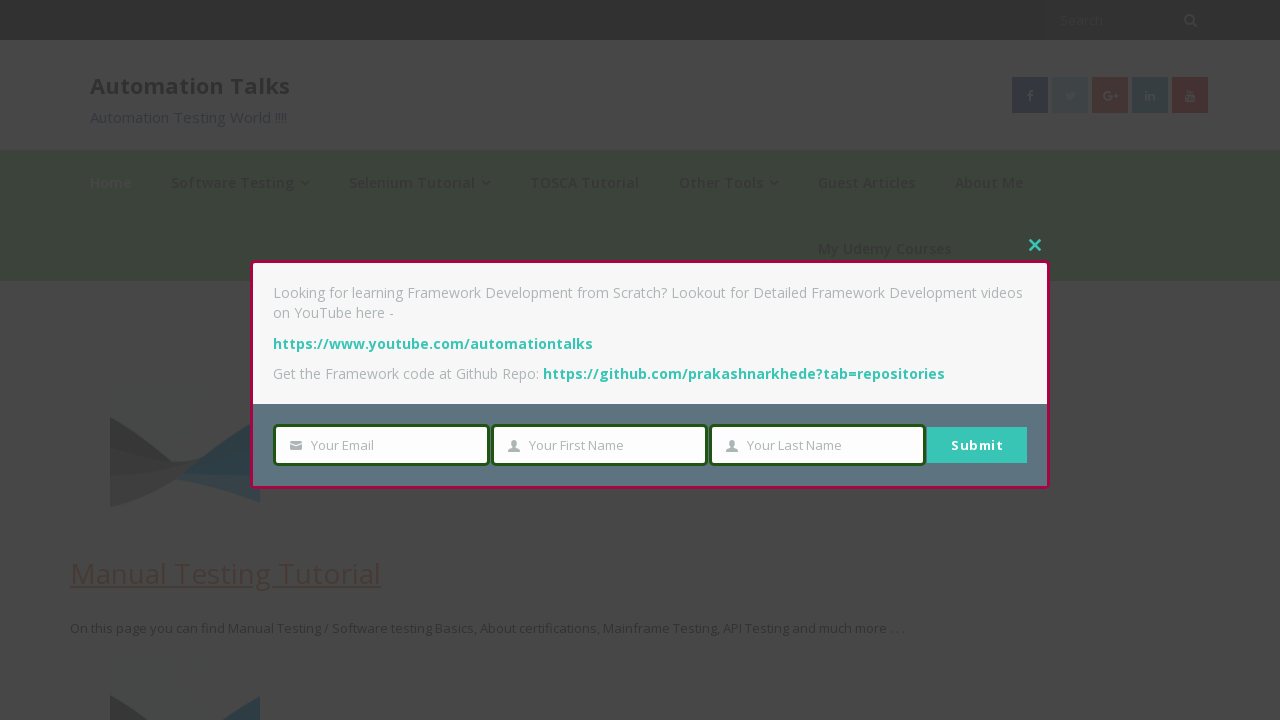